Tests editing functionality in a web table by clicking edit button, modifying age field, and submitting the form

Starting URL: https://demoqa.com/webtables

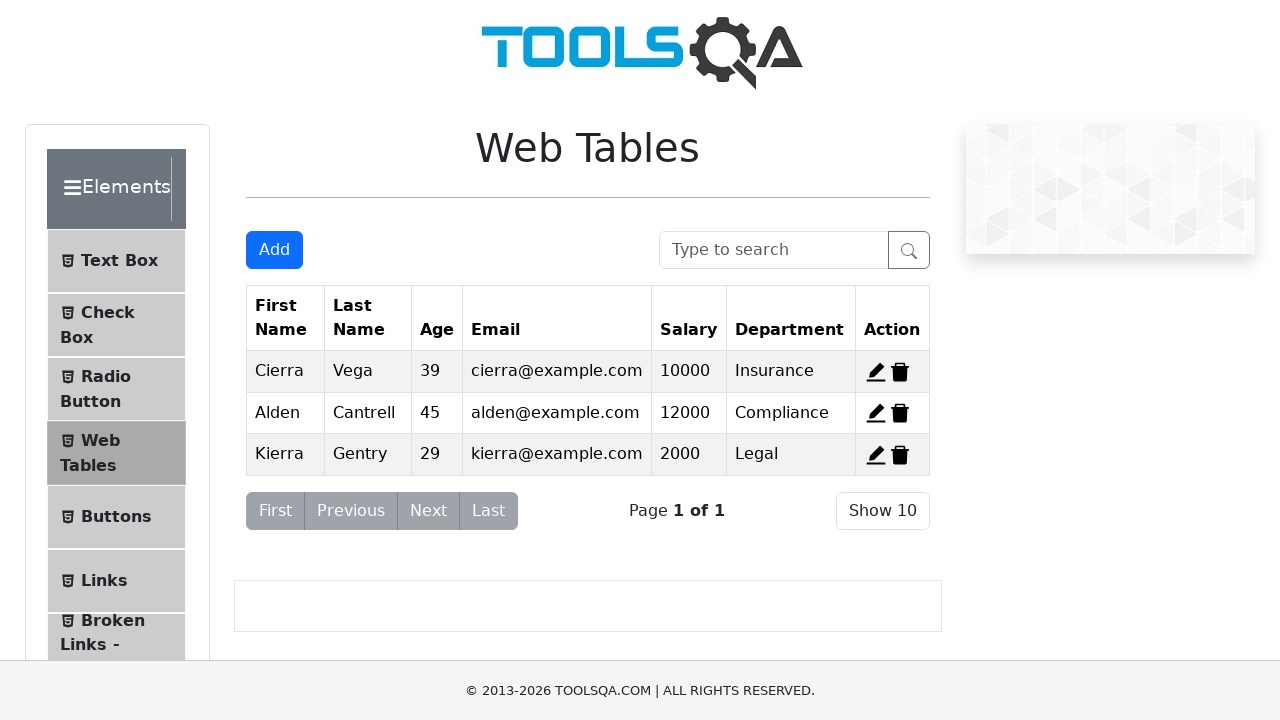

Web table loaded and edit button for first record is visible
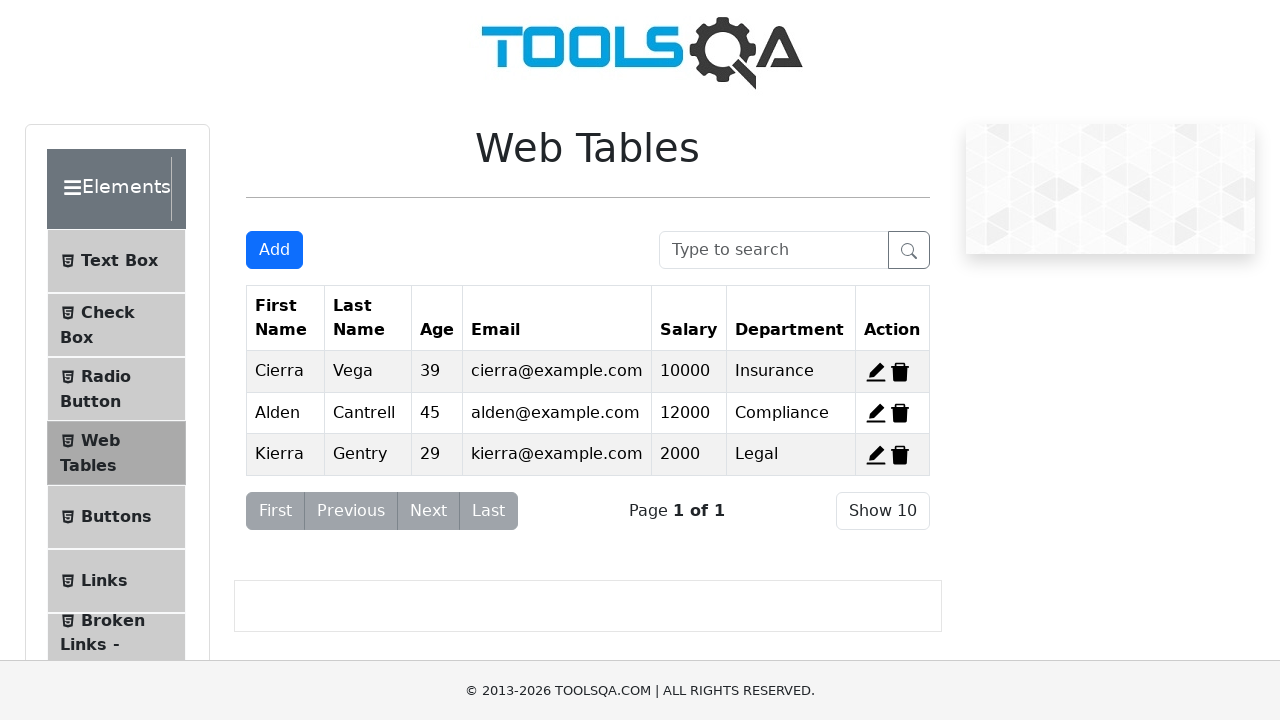

Clicked edit button for first record in the web table at (876, 372) on #edit-record-1
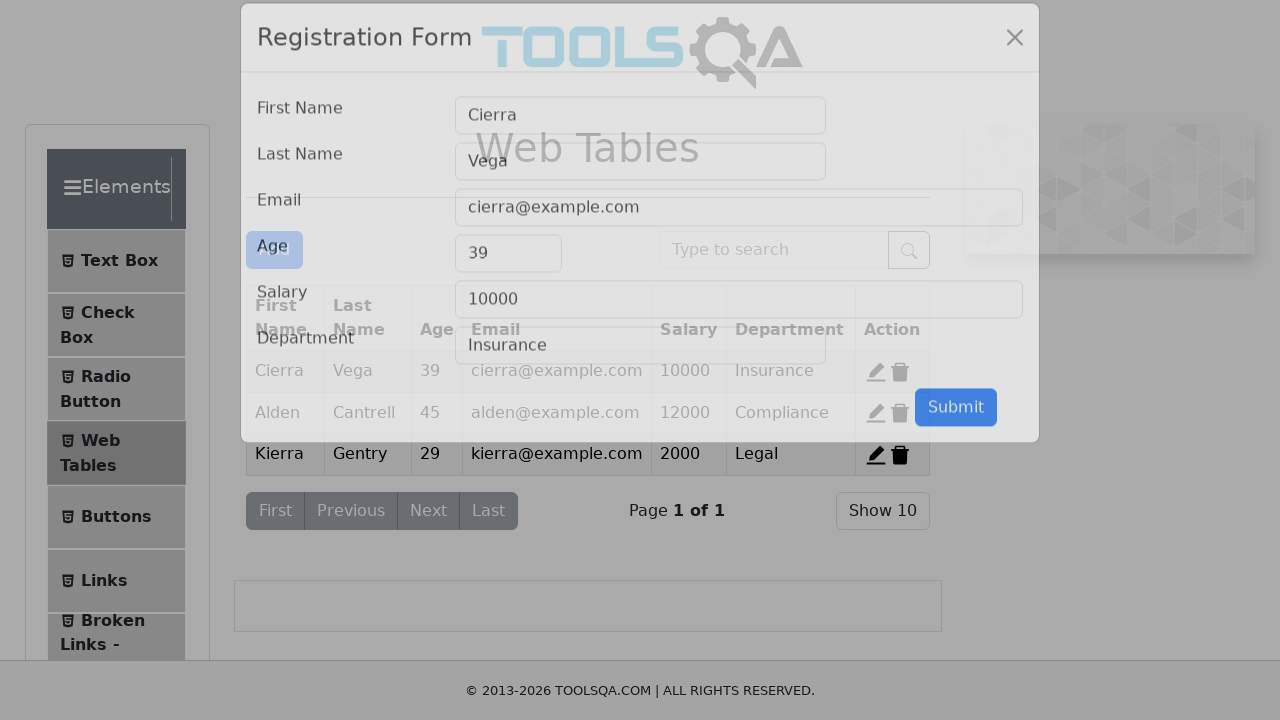

Clicked on age input field to focus it at (508, 279) on #age
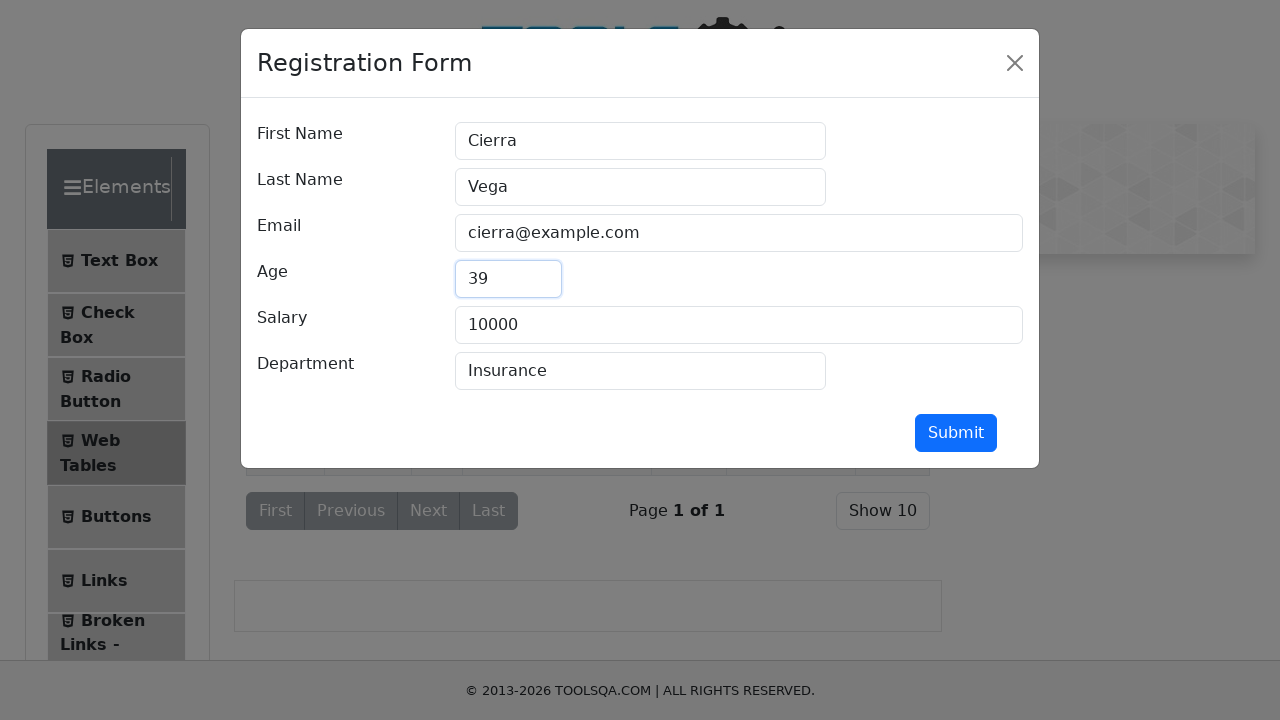

Modified age field value to 20 on #age
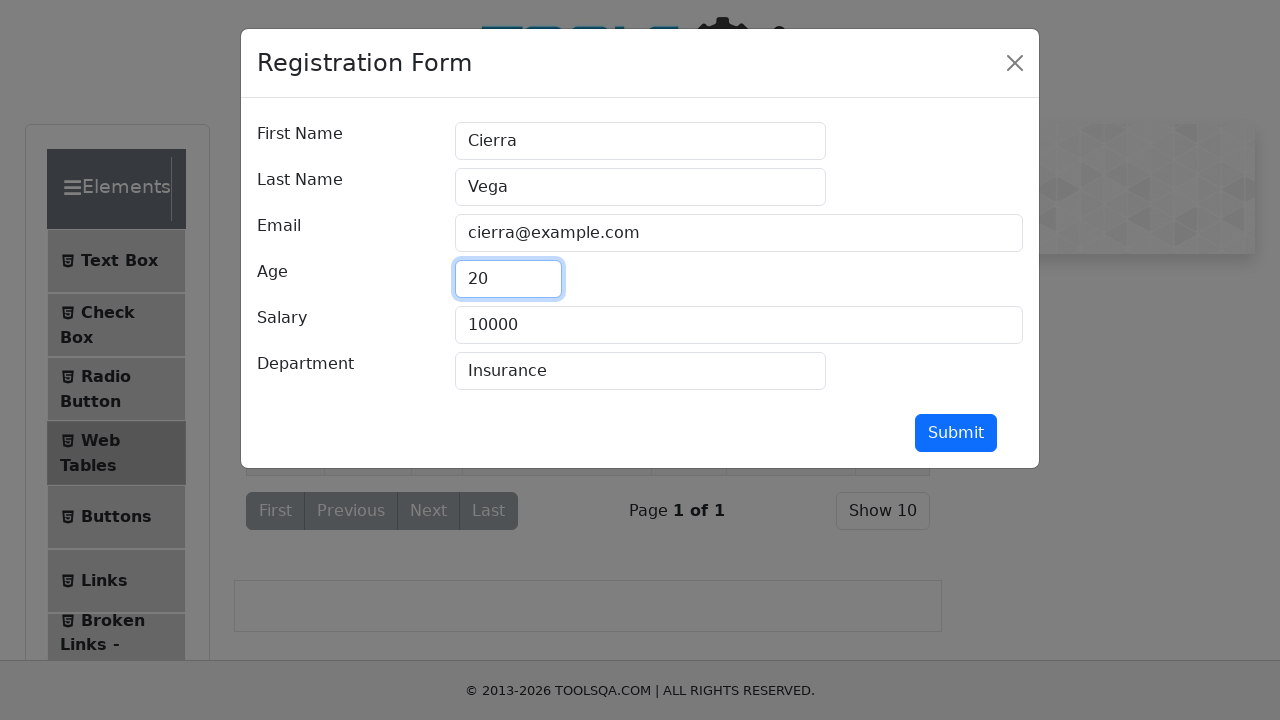

Clicked submit button to save the edited record at (956, 433) on #submit
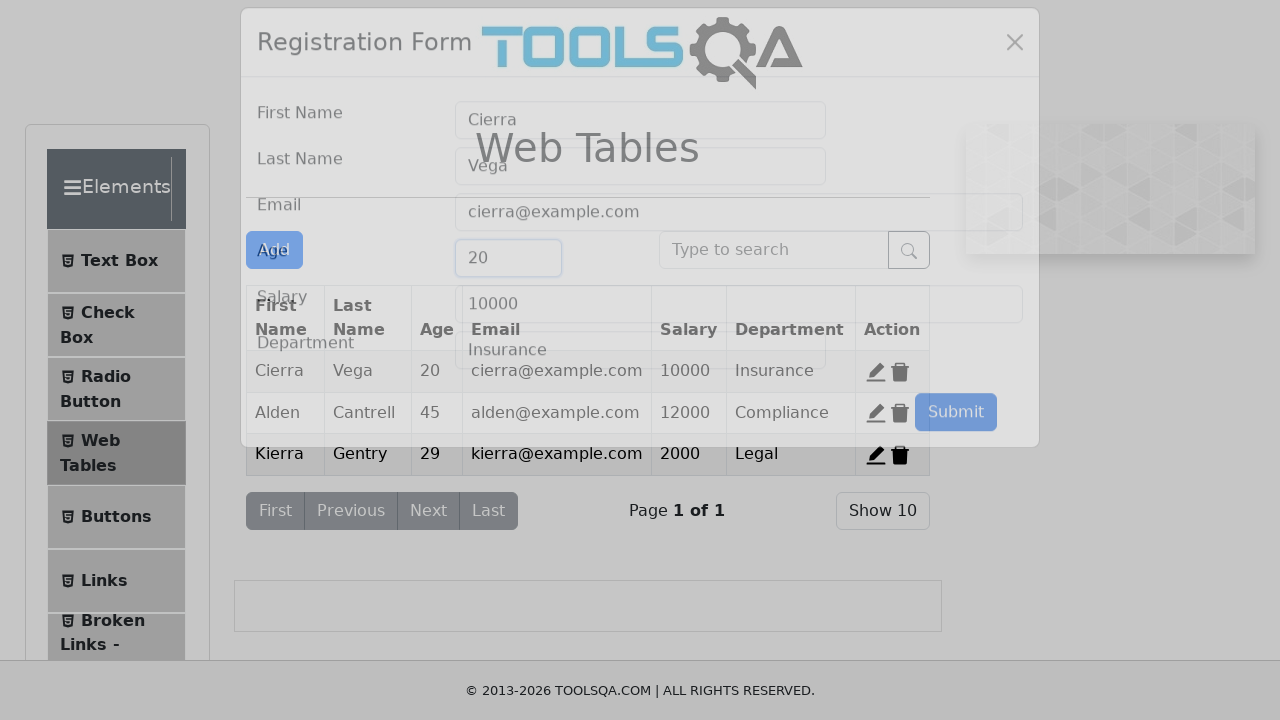

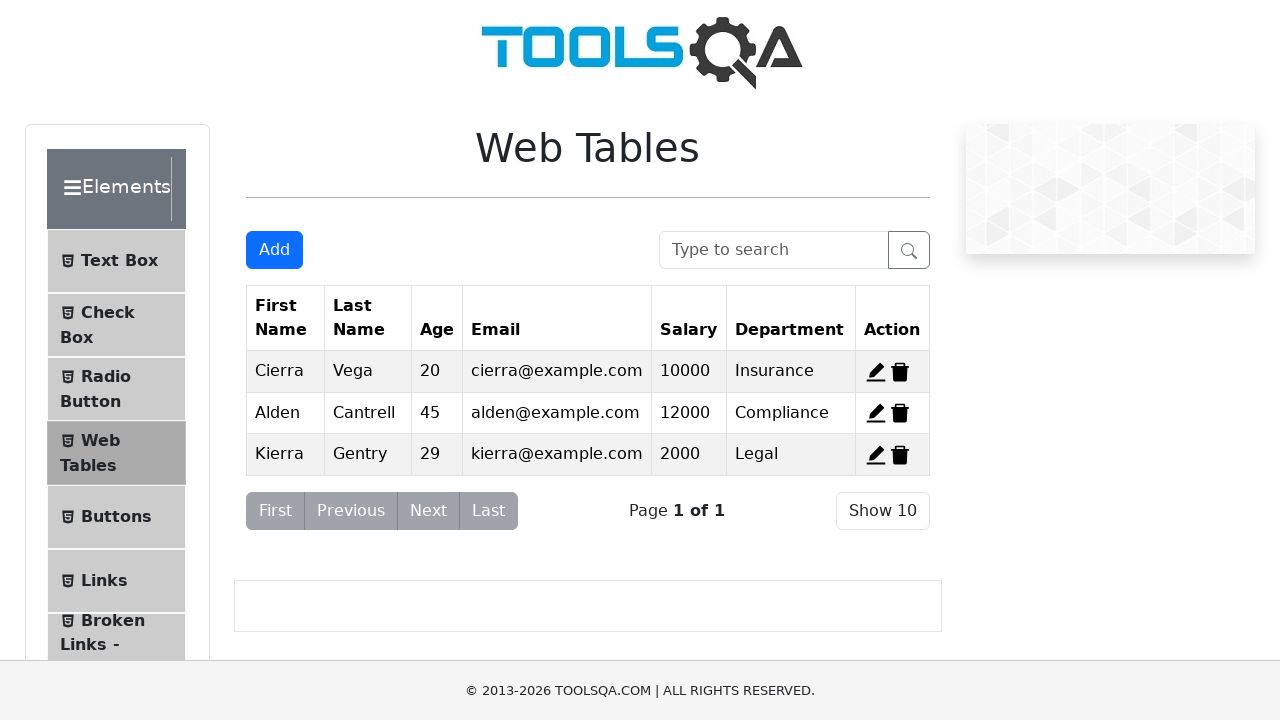